Tests the "Right Click Me" button by navigating to the buttons page via menu, right-clicking the button, and verifying the right click message appears

Starting URL: https://demoqa.com/elements

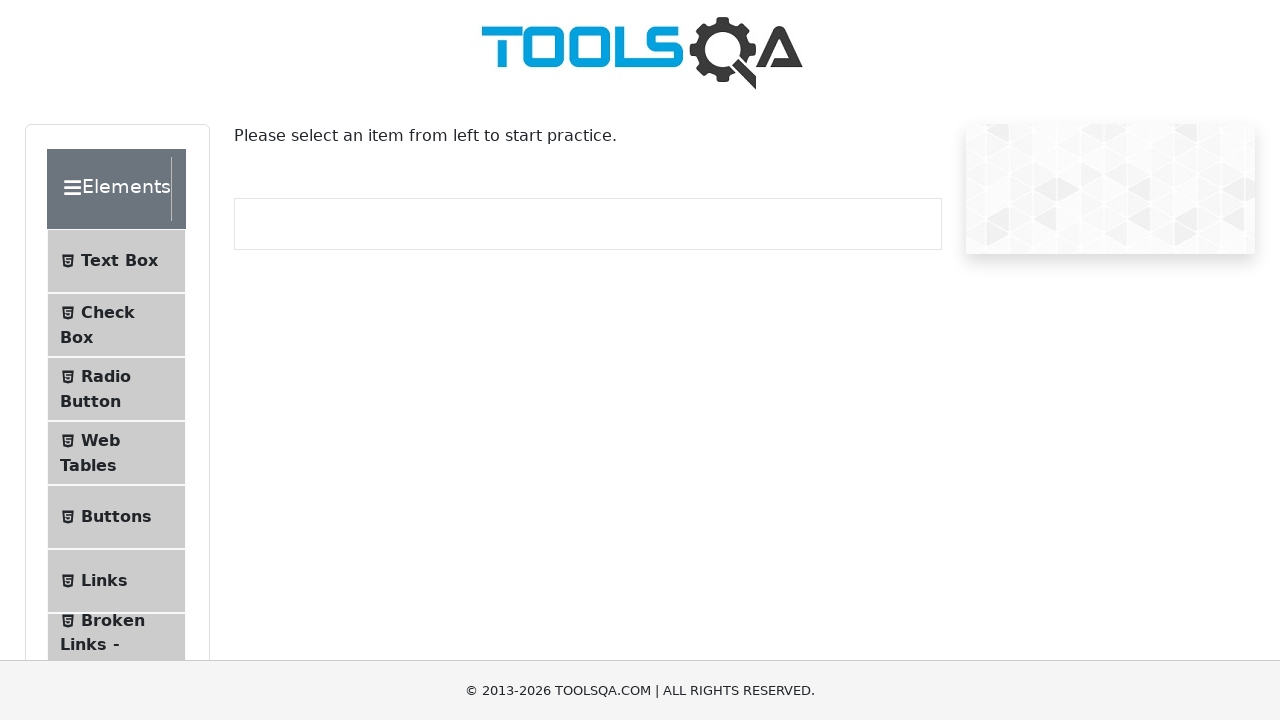

Clicked the Buttons menu item at (116, 517) on li:has-text('Buttons')
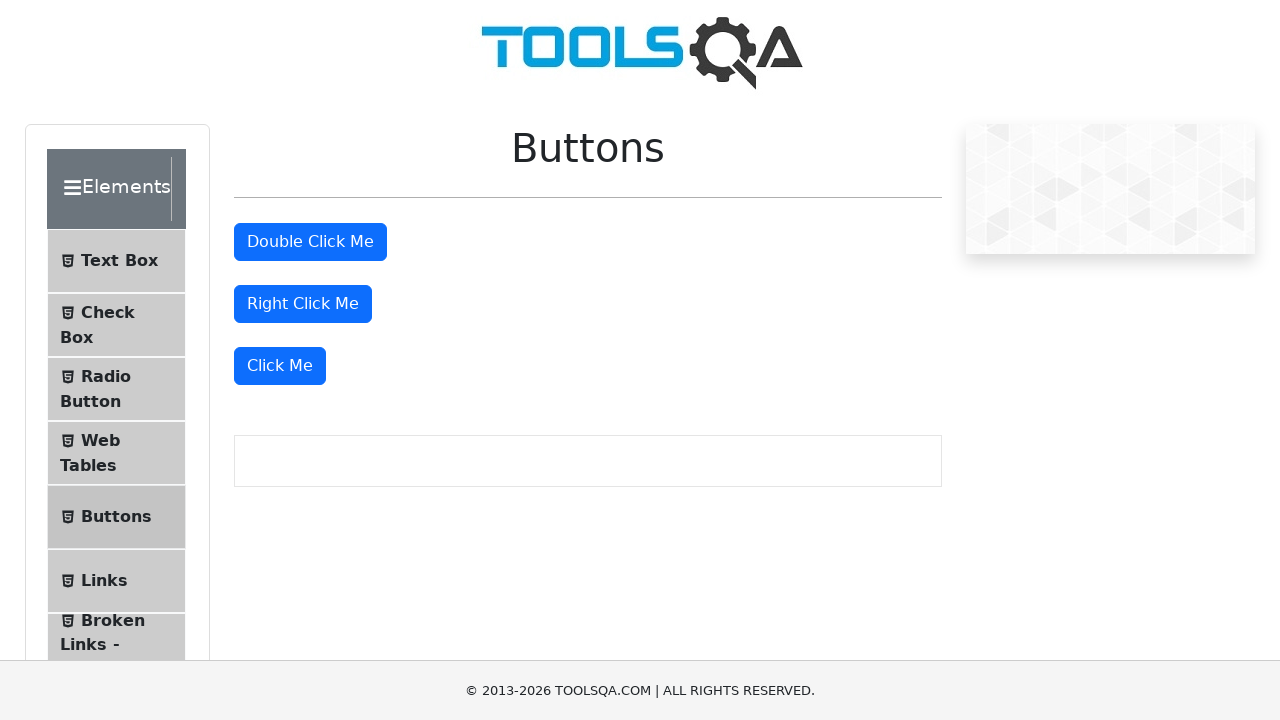

Navigated to buttons page
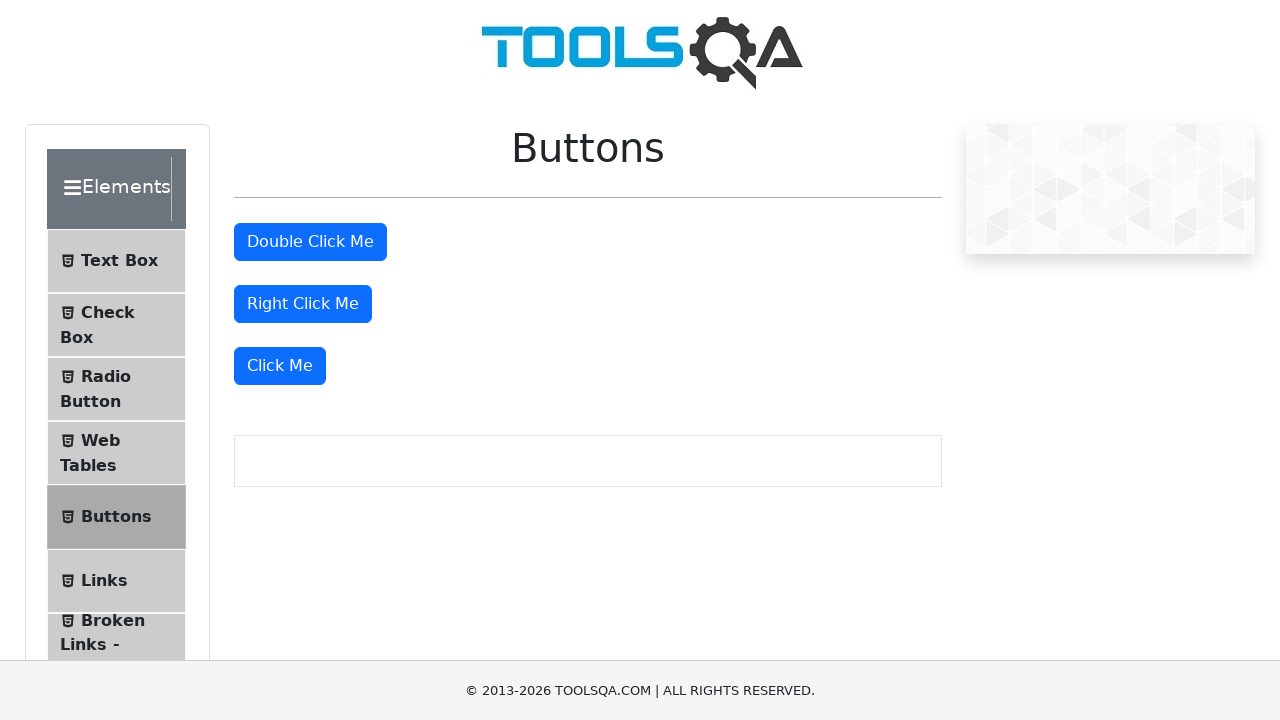

Right-clicked the 'Right Click Me' button at (303, 304) on internal:role=button[name="Right Click Me"i]
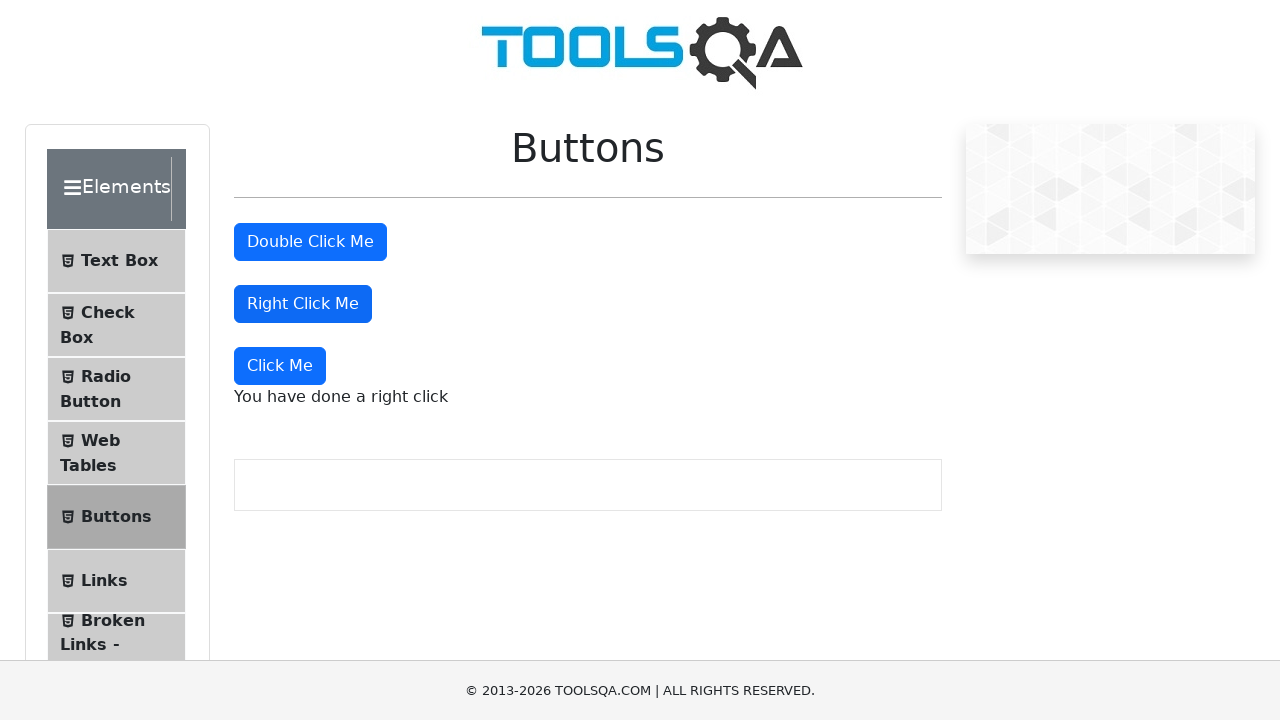

Verified 'You have done a right click' message appeared
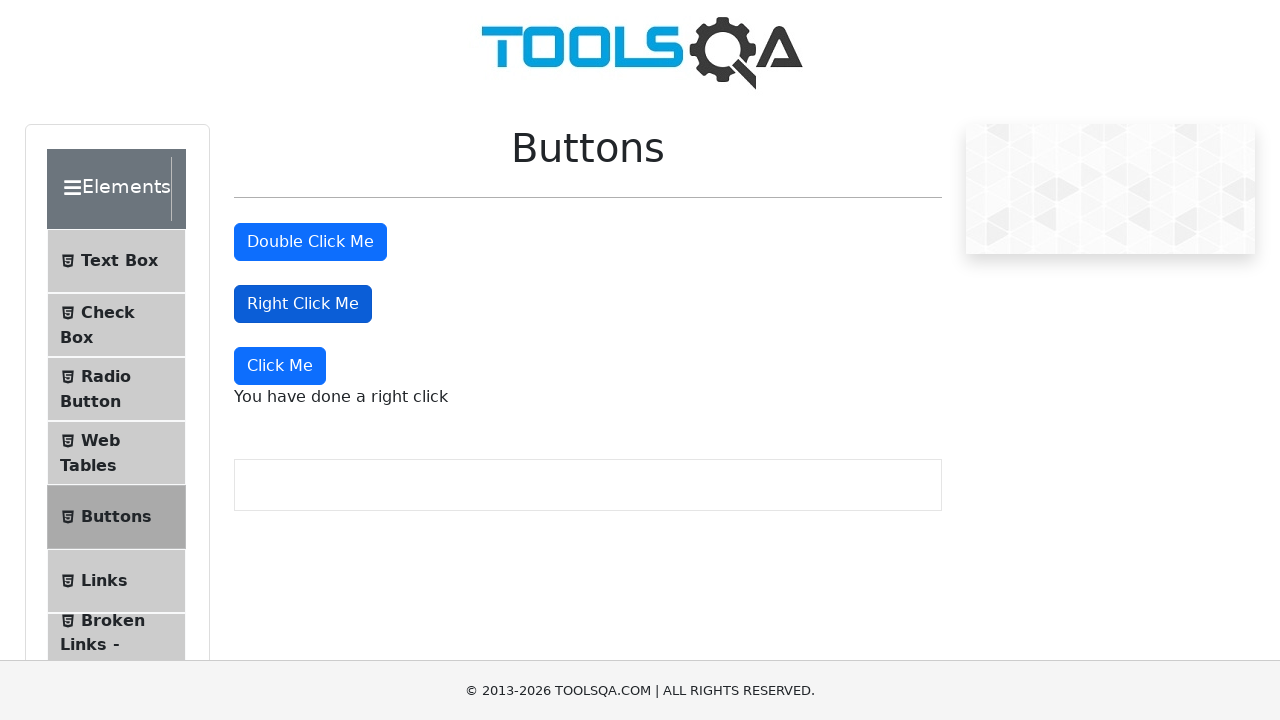

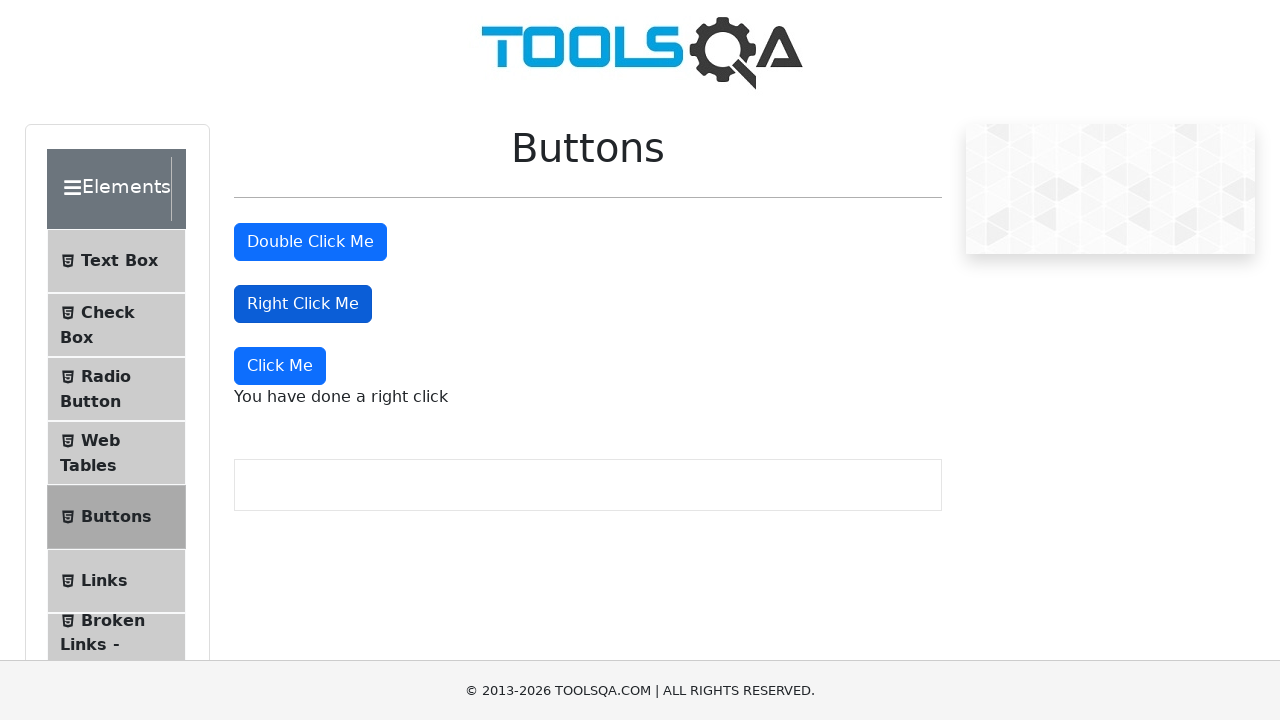